Navigates to quotes.toscrape.com and clicks through multiple pages using the "Next" pagination link to verify multi-page navigation works correctly.

Starting URL: http://quotes.toscrape.com/

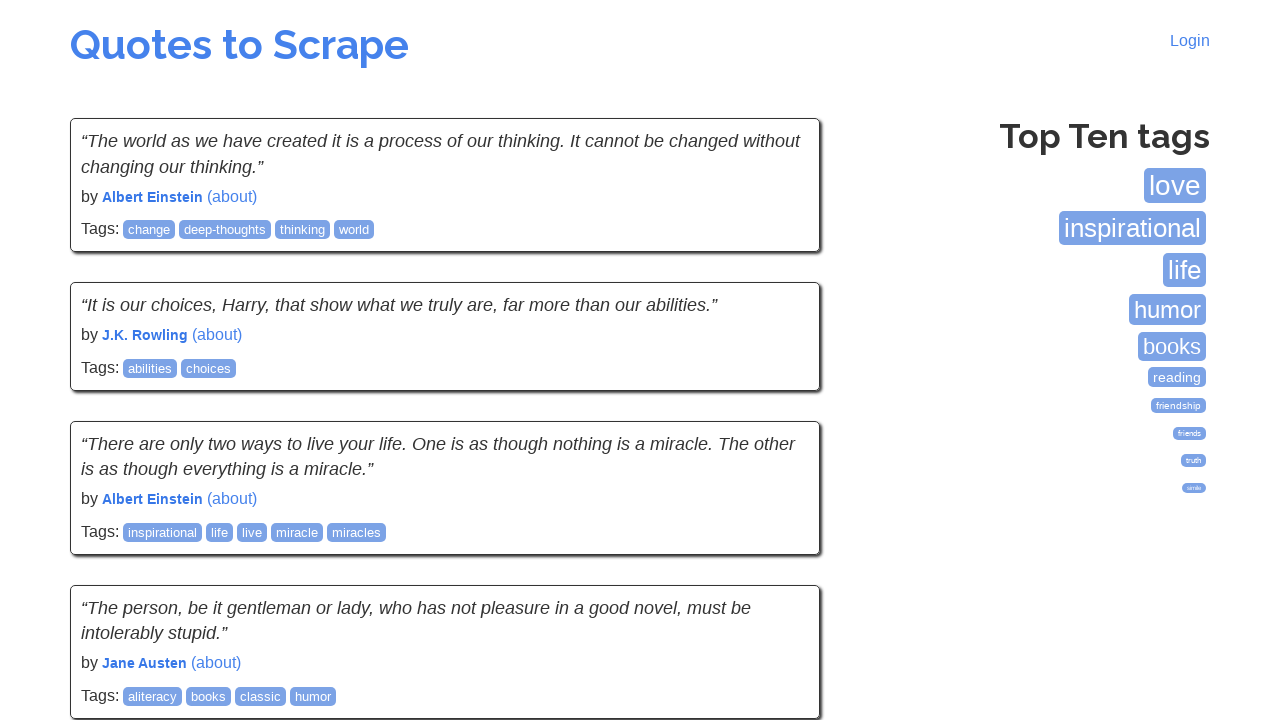

Waited for quotes to load on initial page
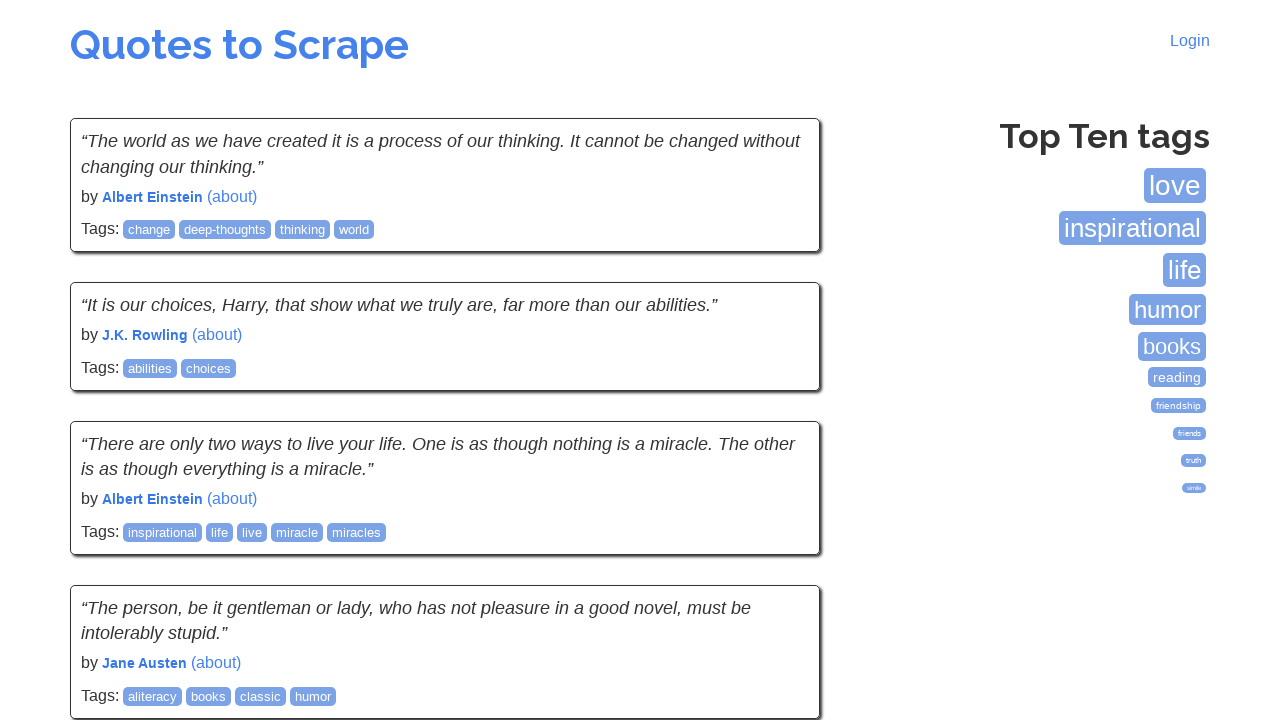

Waited for tags section to become visible
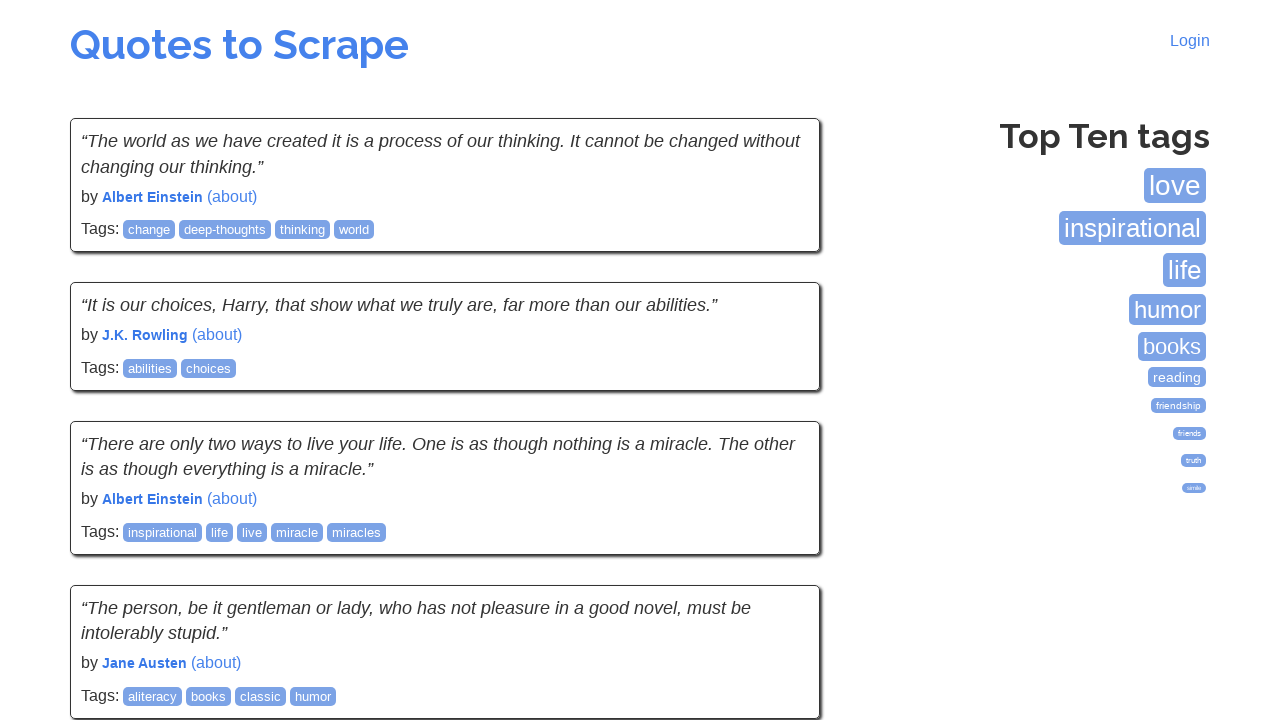

Verified quotes are displayed on page 1
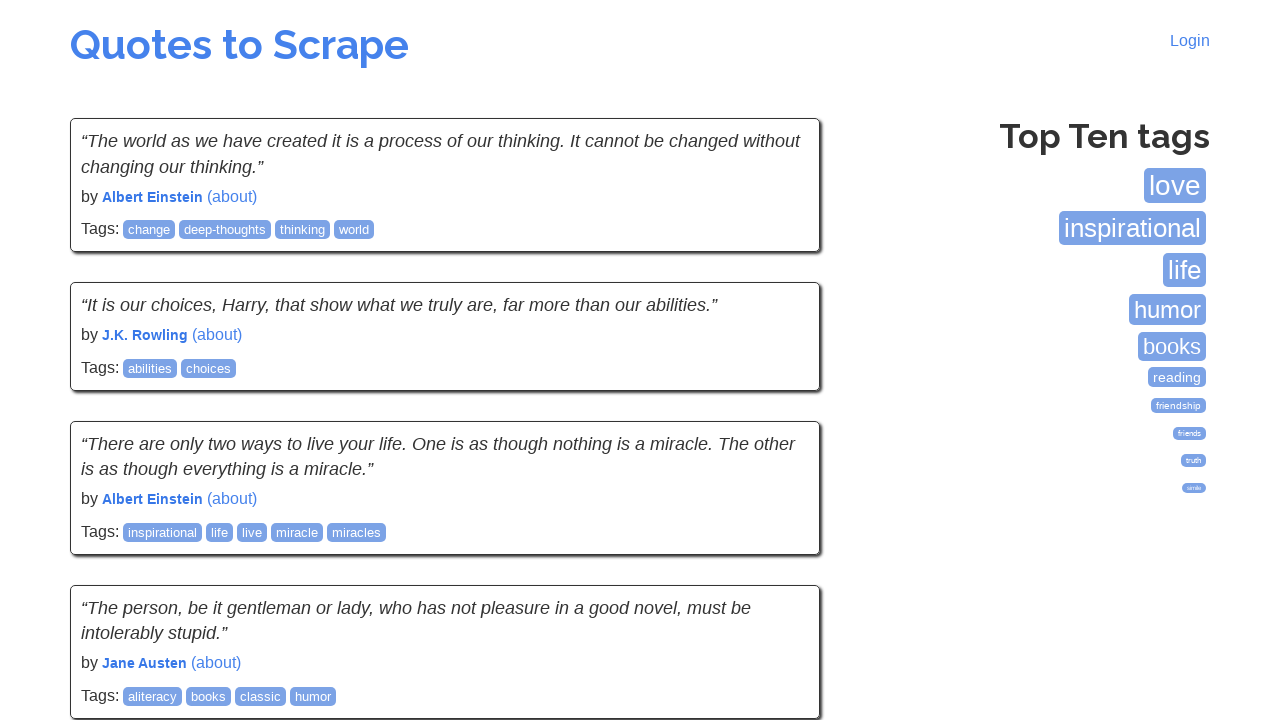

Clicked Next link to navigate from page 1 to page 2 at (778, 542) on li.next a
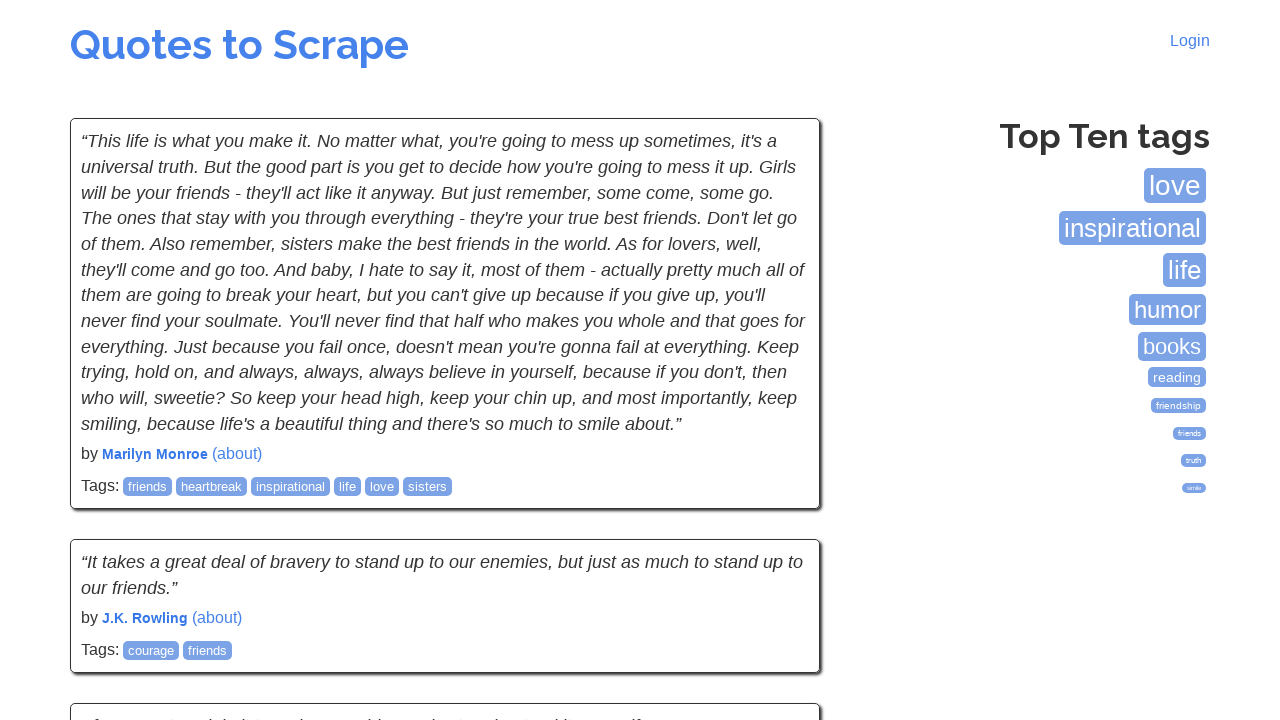

Waited for page 2 to load
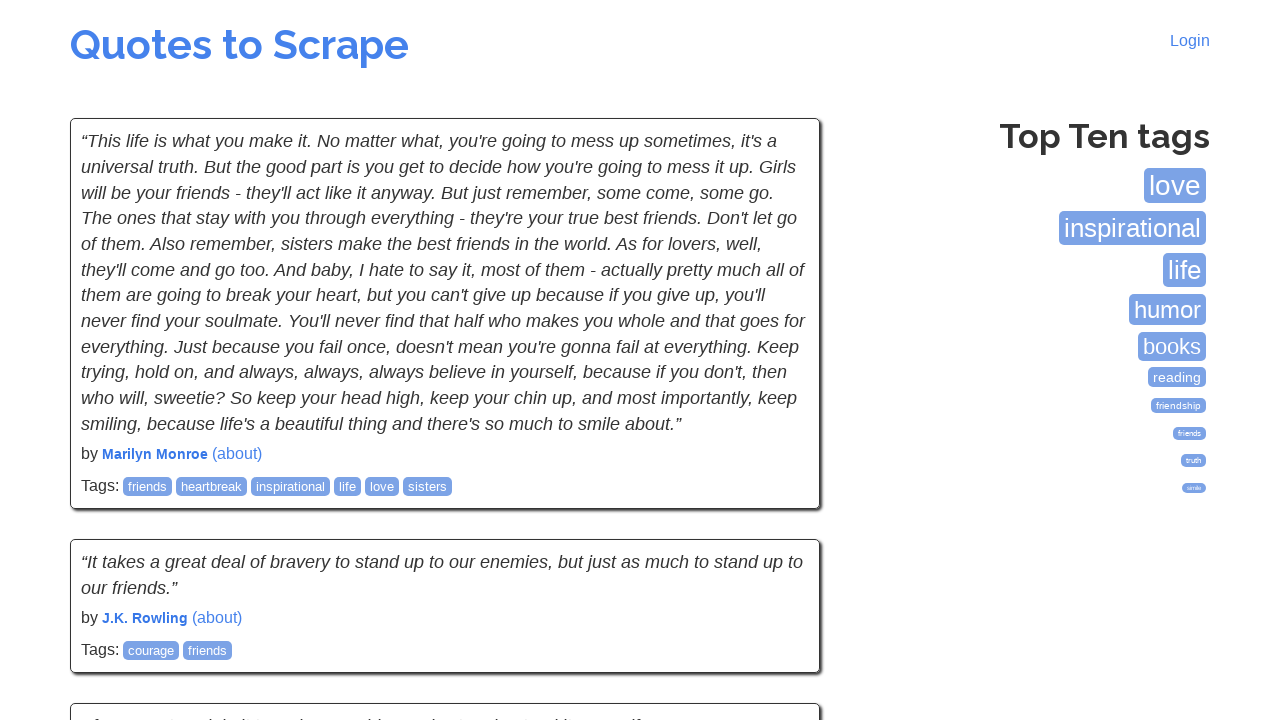

Verified quotes are displayed on page 2
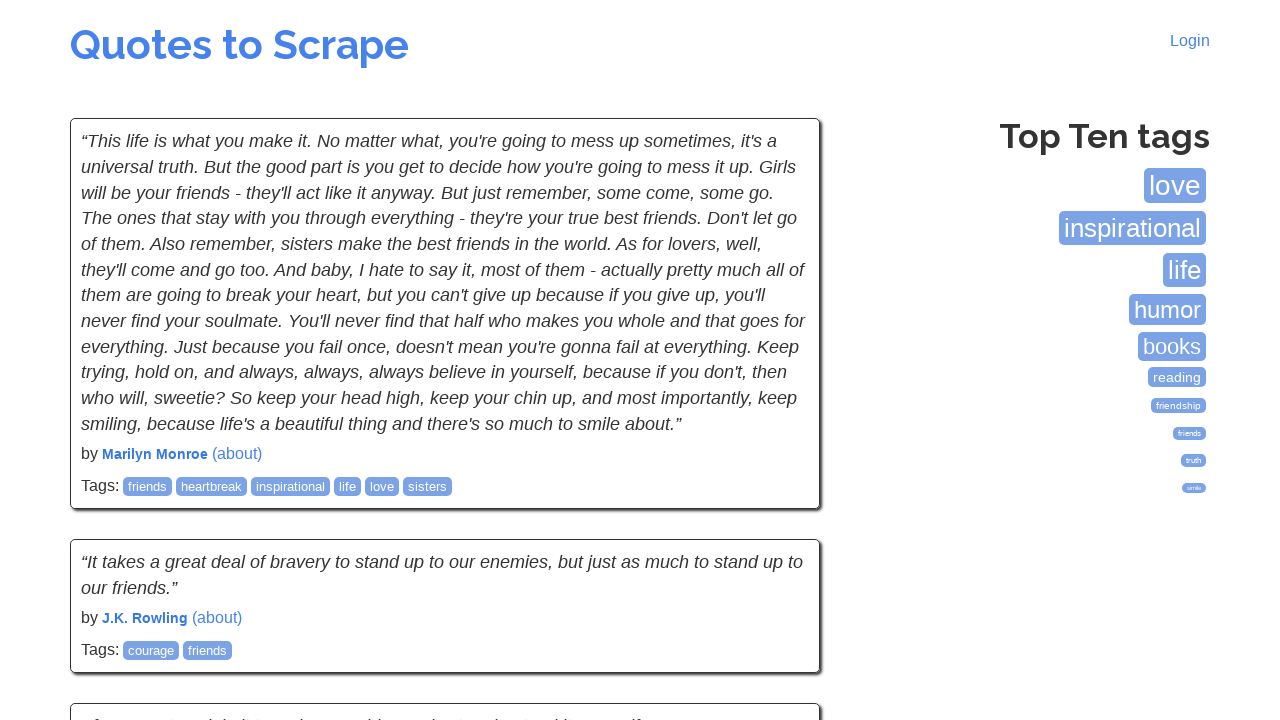

Clicked Next link to navigate from page 2 to page 3 at (778, 542) on li.next a
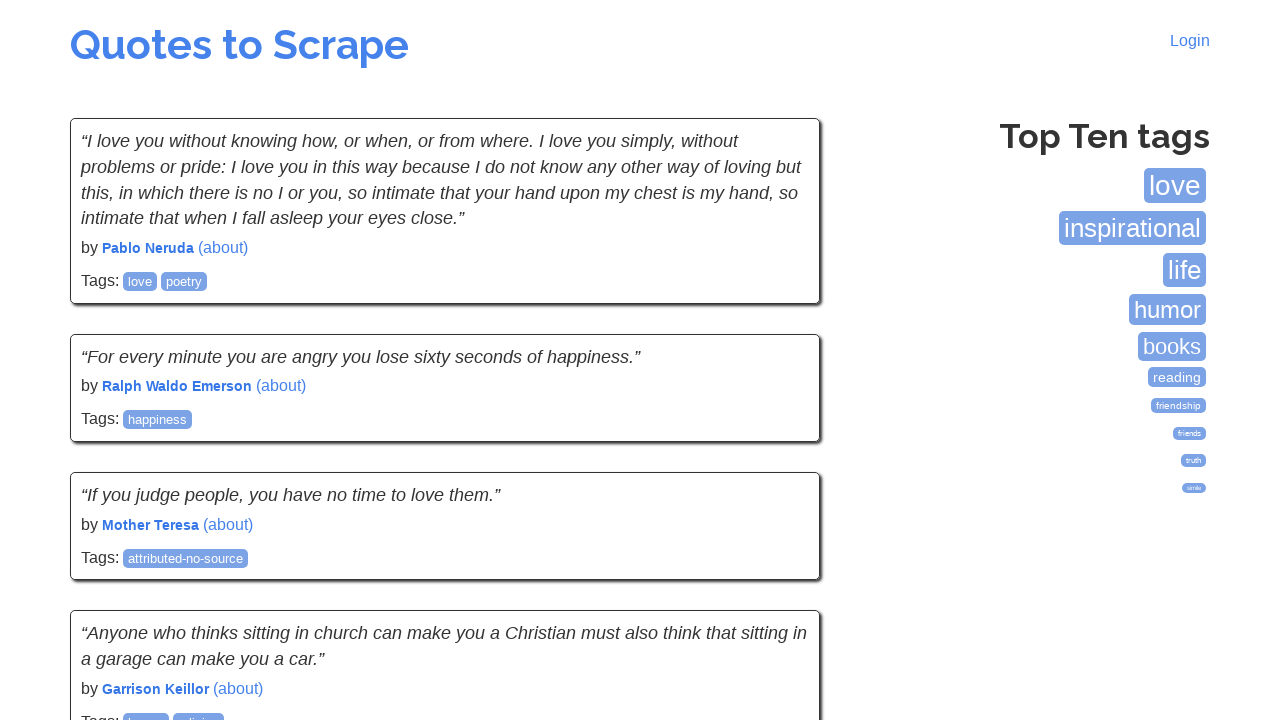

Waited for page 3 to load
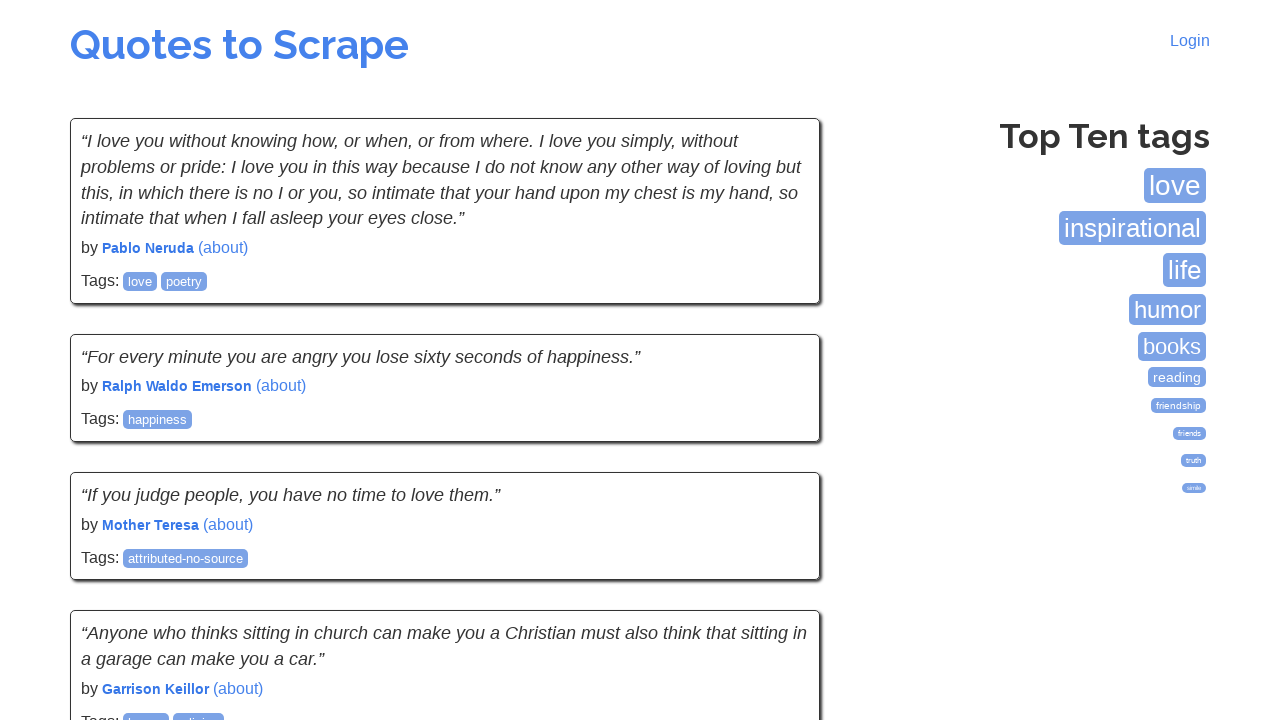

Verified quotes are displayed on page 3
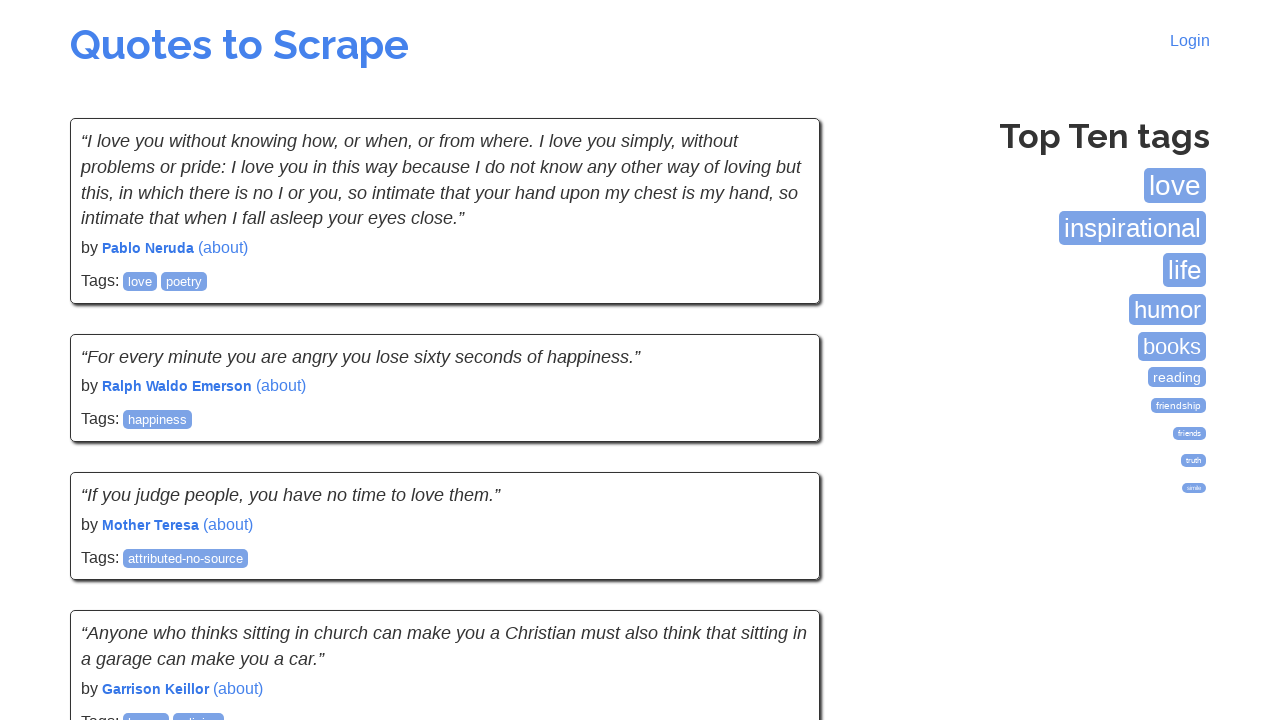

Clicked Next link to navigate from page 3 to page 4 at (778, 542) on li.next a
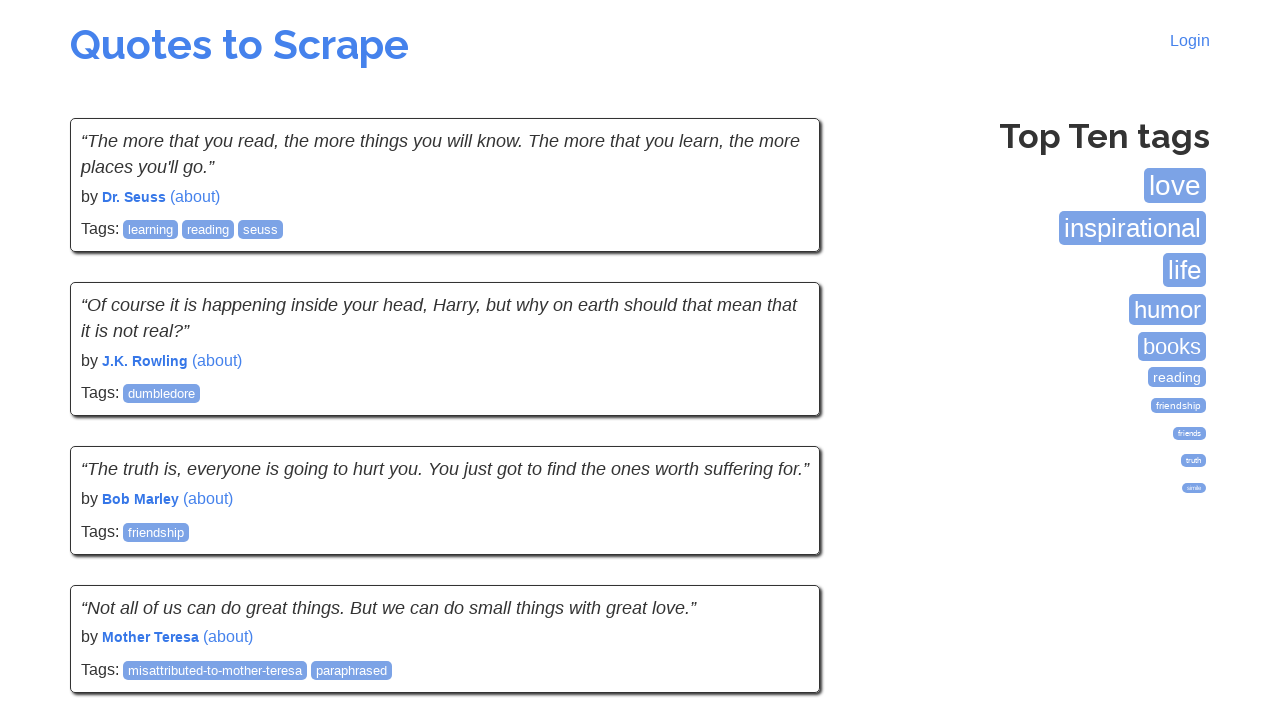

Waited for page 4 to load
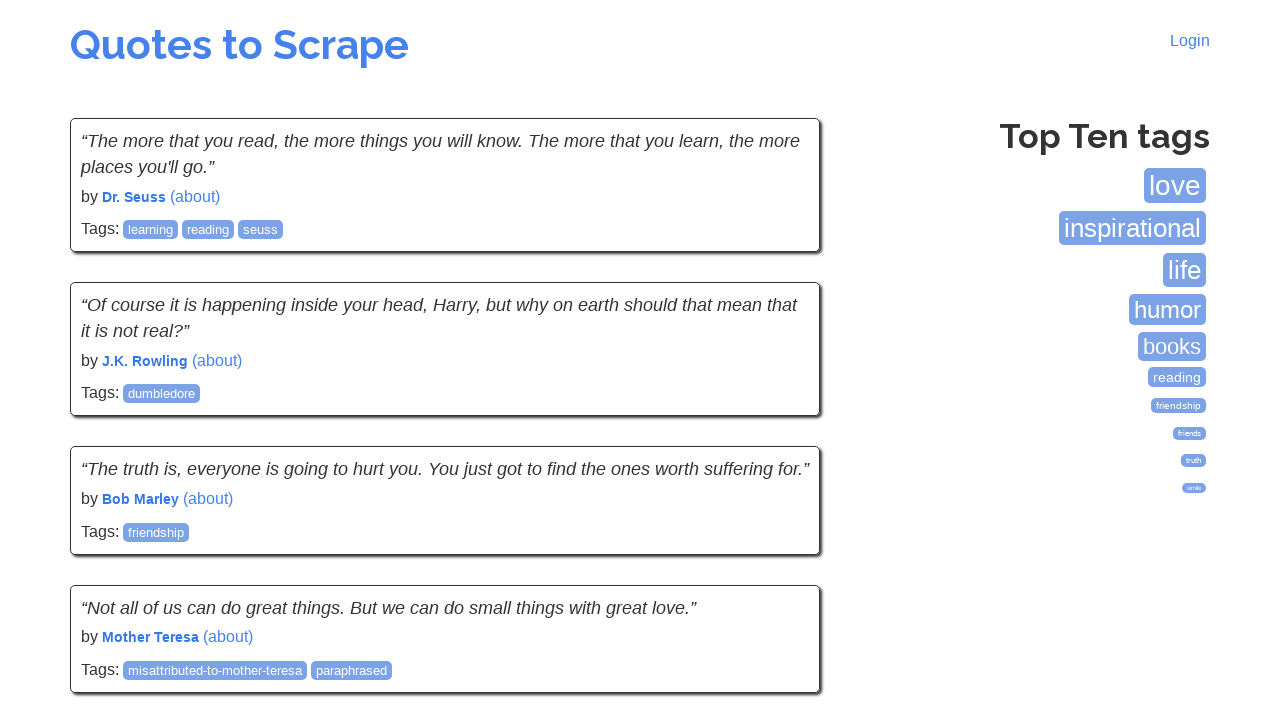

Verified quotes are displayed on page 4
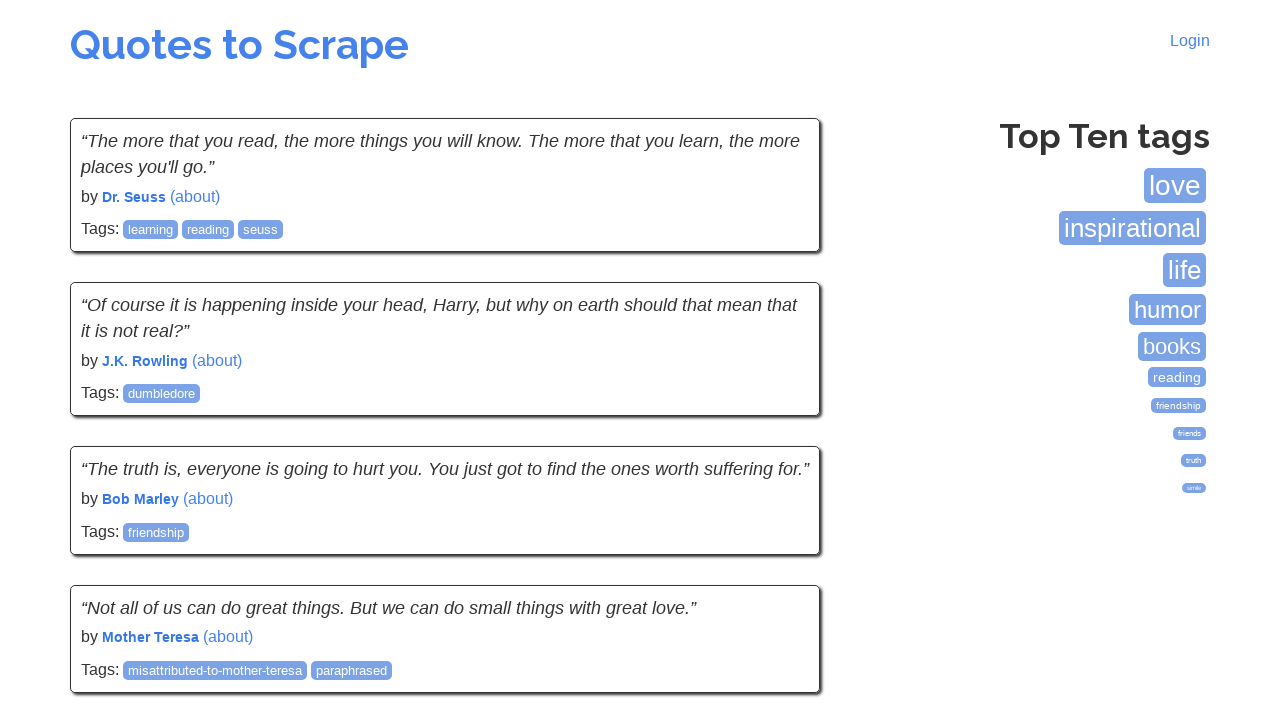

Clicked Next link to navigate from page 4 to page 5 at (778, 542) on li.next a
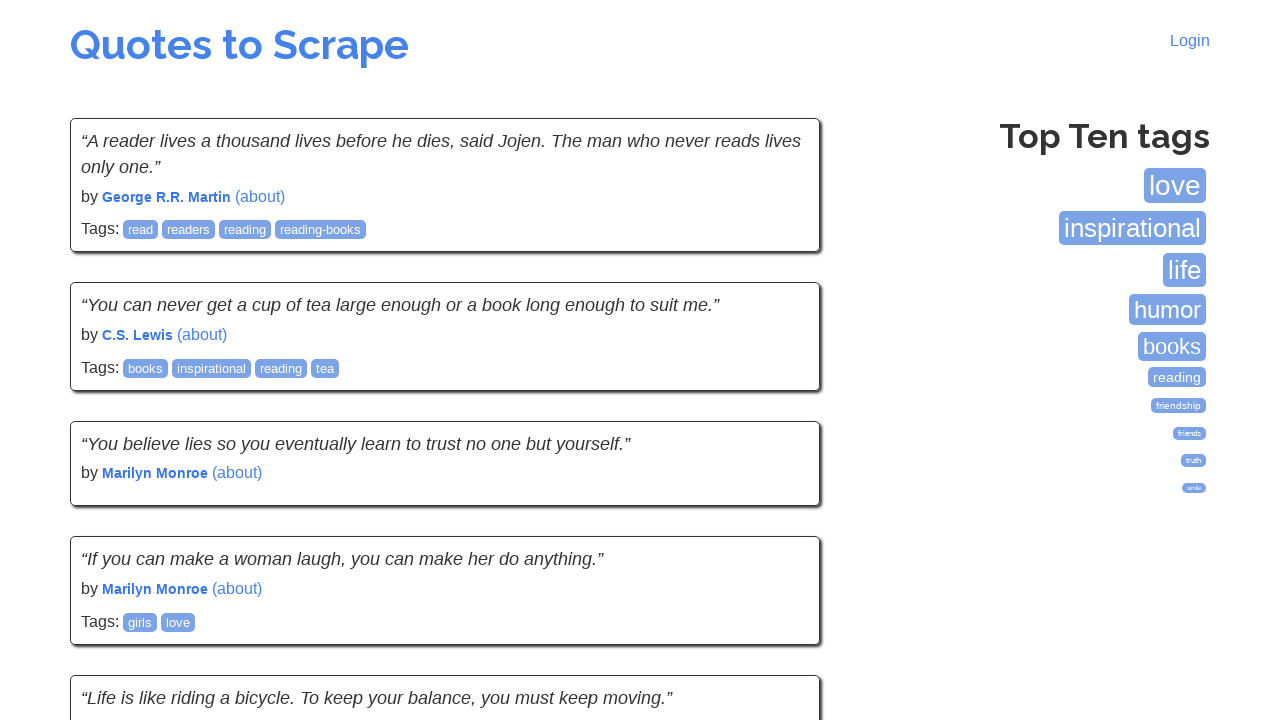

Waited for page 5 to load
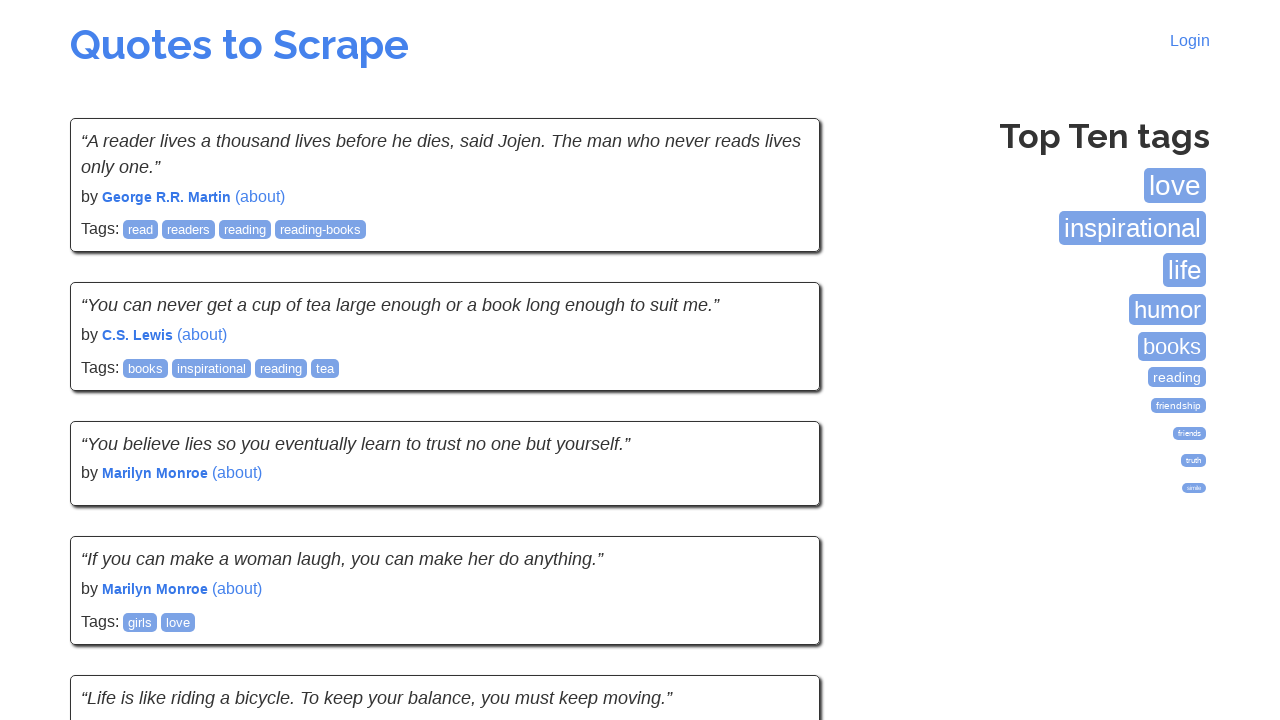

Verified quotes are displayed on page 5
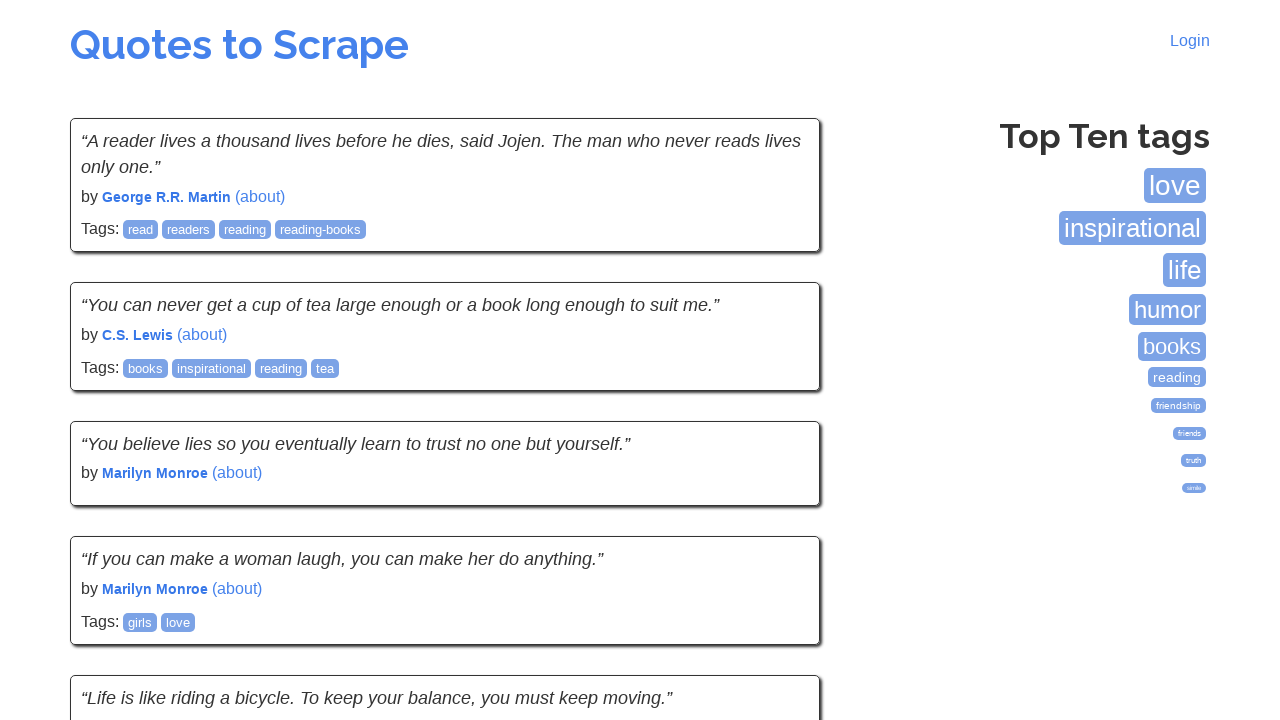

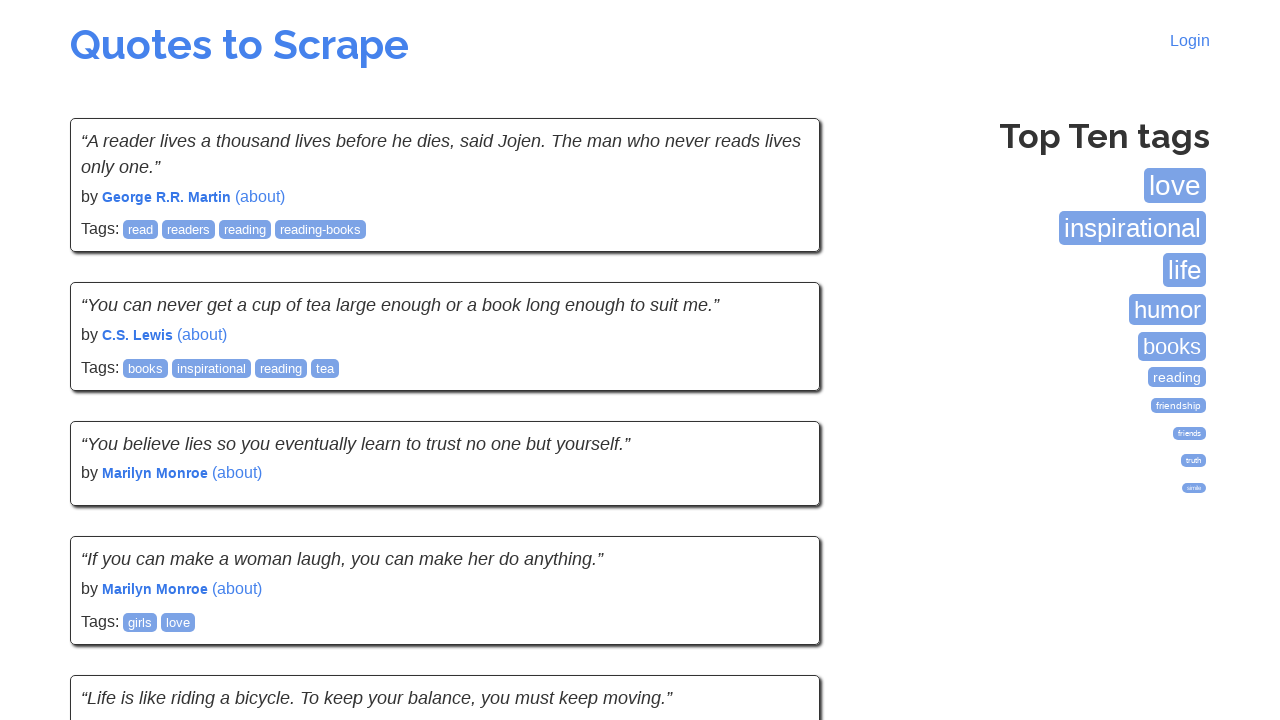